Tests JavaScript scrolling functionality on a practice page, scrolls to a table with fixed header, extracts numeric values from table cells, calculates their sum, and verifies it matches the displayed total amount.

Starting URL: https://rahulshettyacademy.com/AutomationPractice/

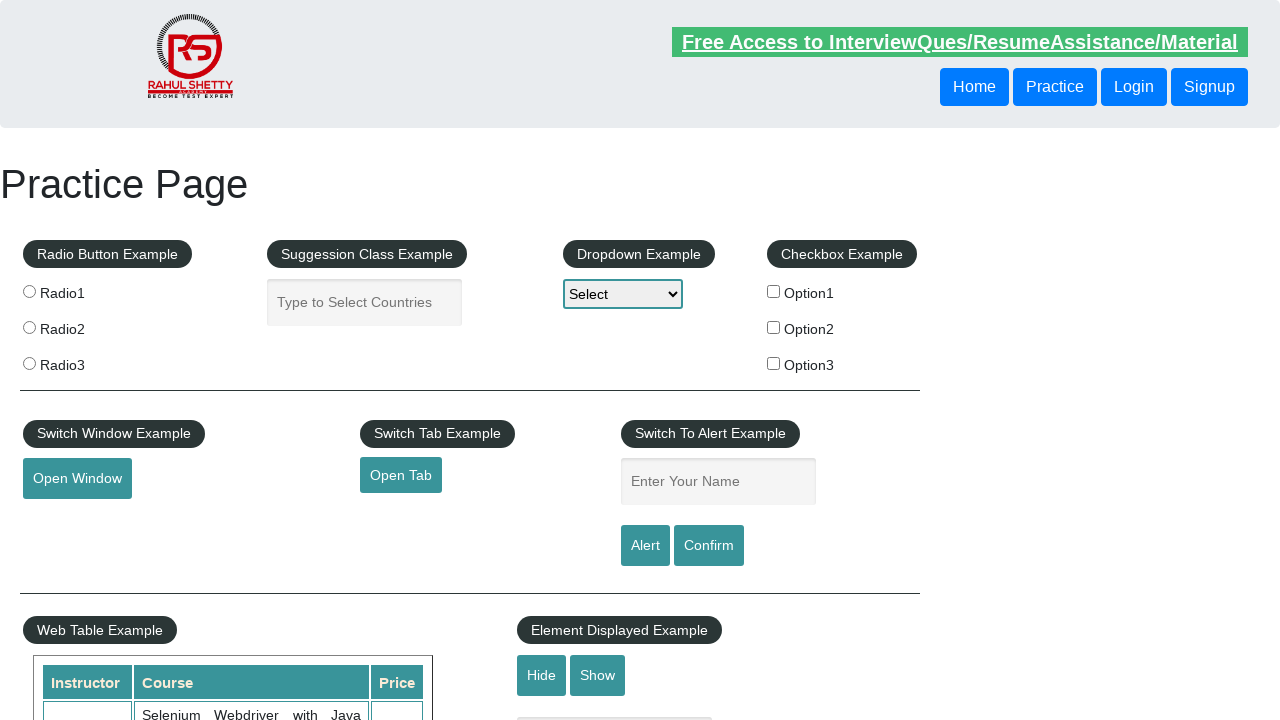

Scrolled down the page by 500 pixels
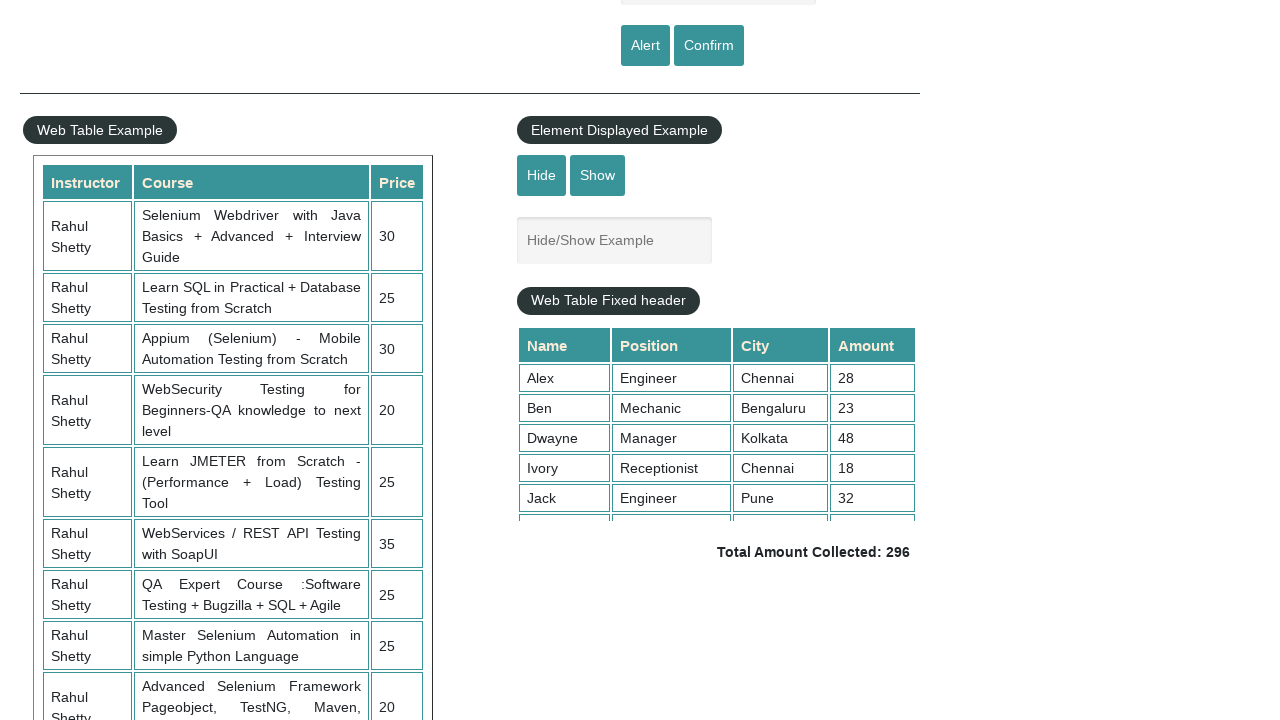

Waited 1000ms for scroll animation to complete
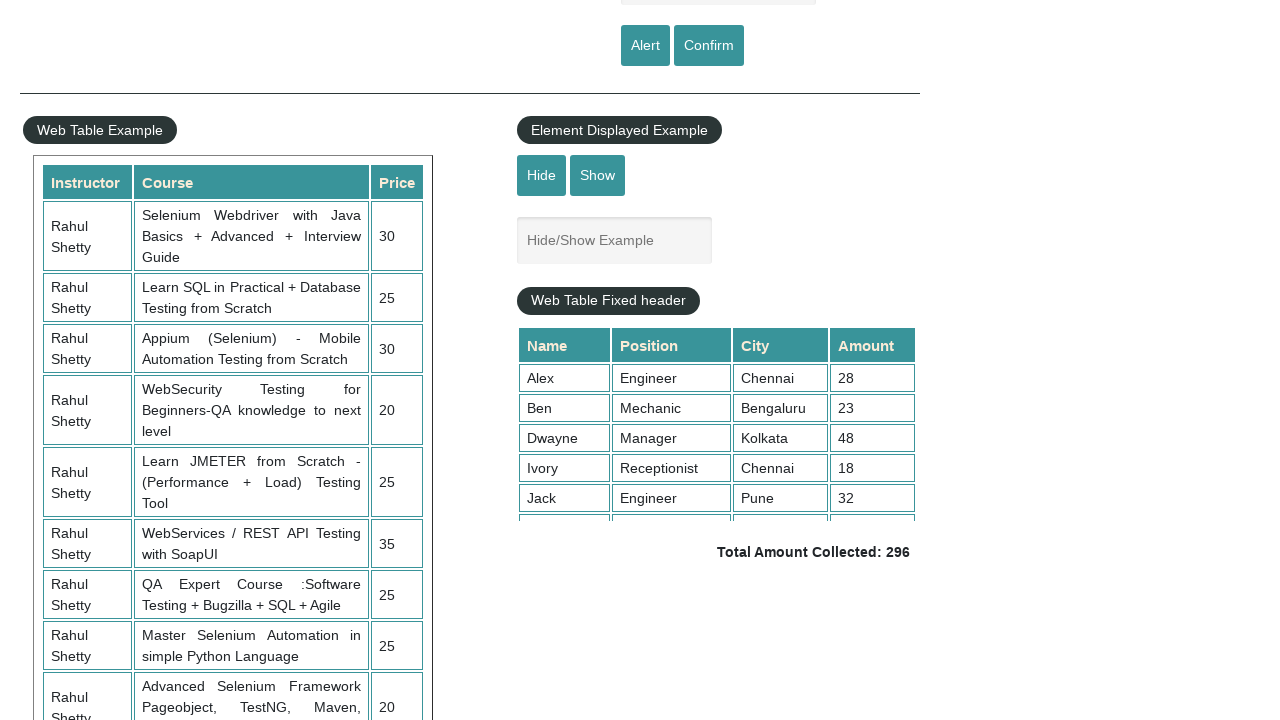

Scrolled table with fixed header to position 5000
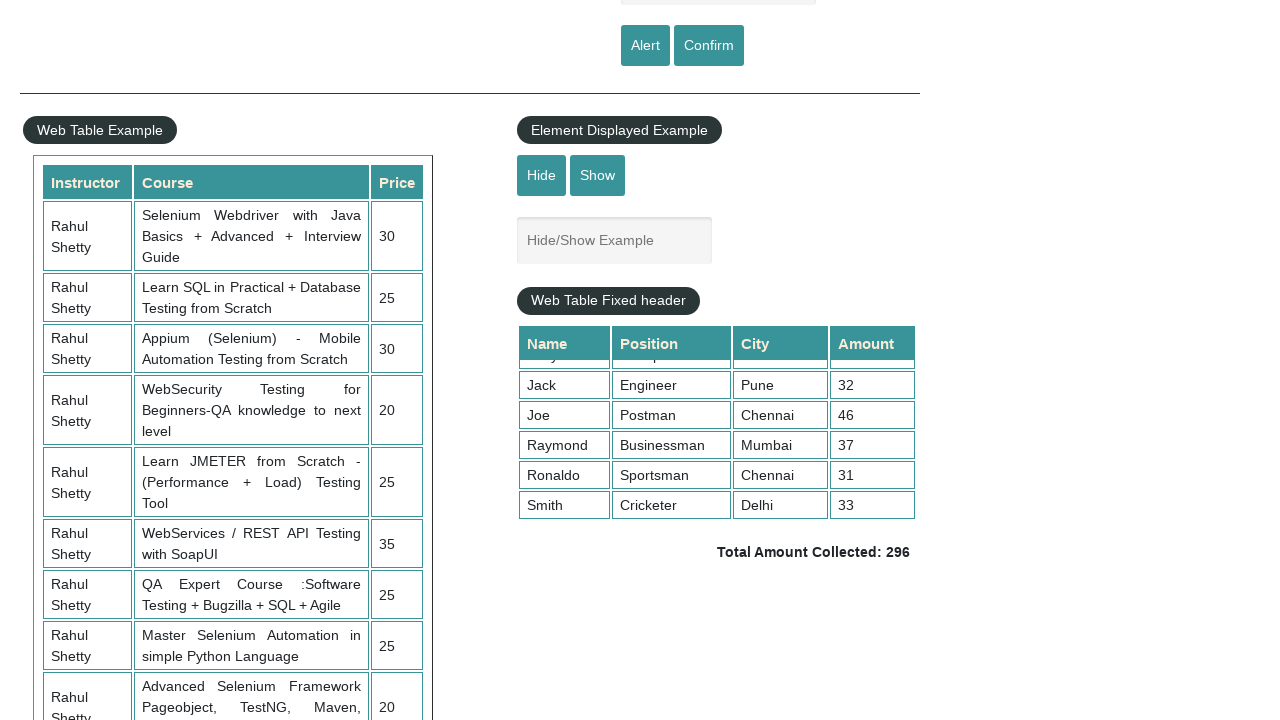

Table cells in 4th column are now visible
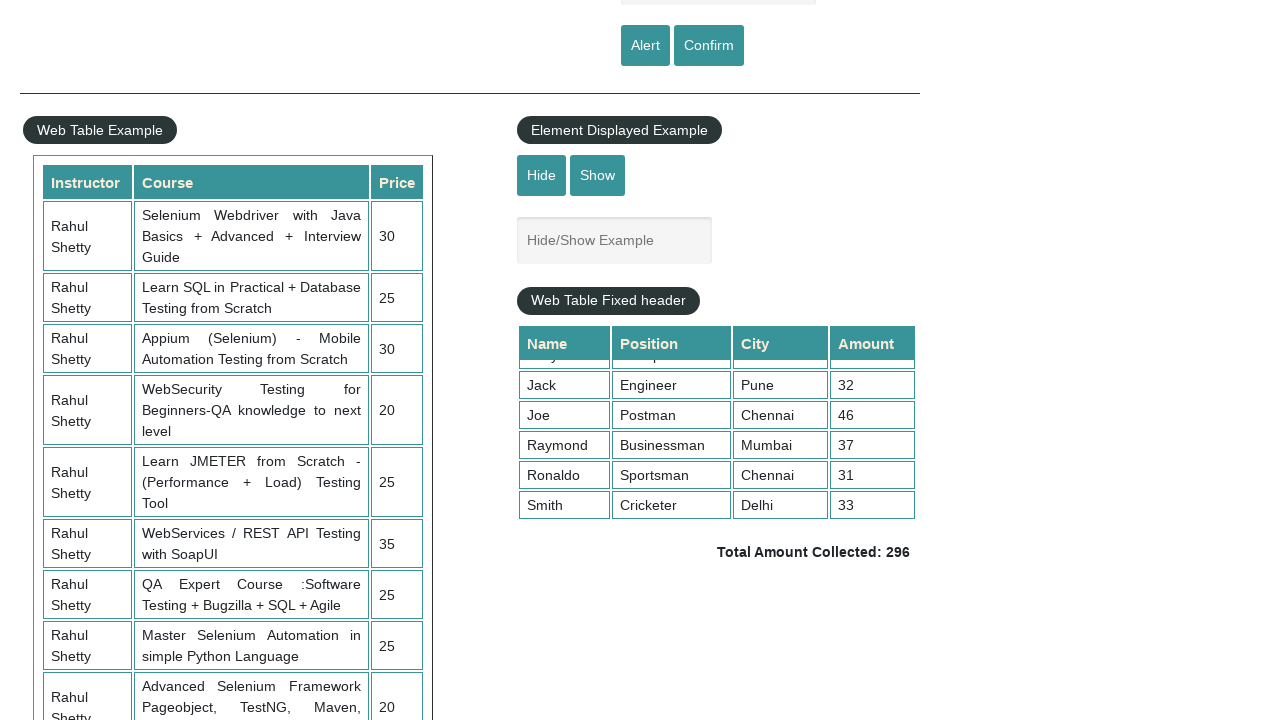

Extracted all values from 4th column of the table
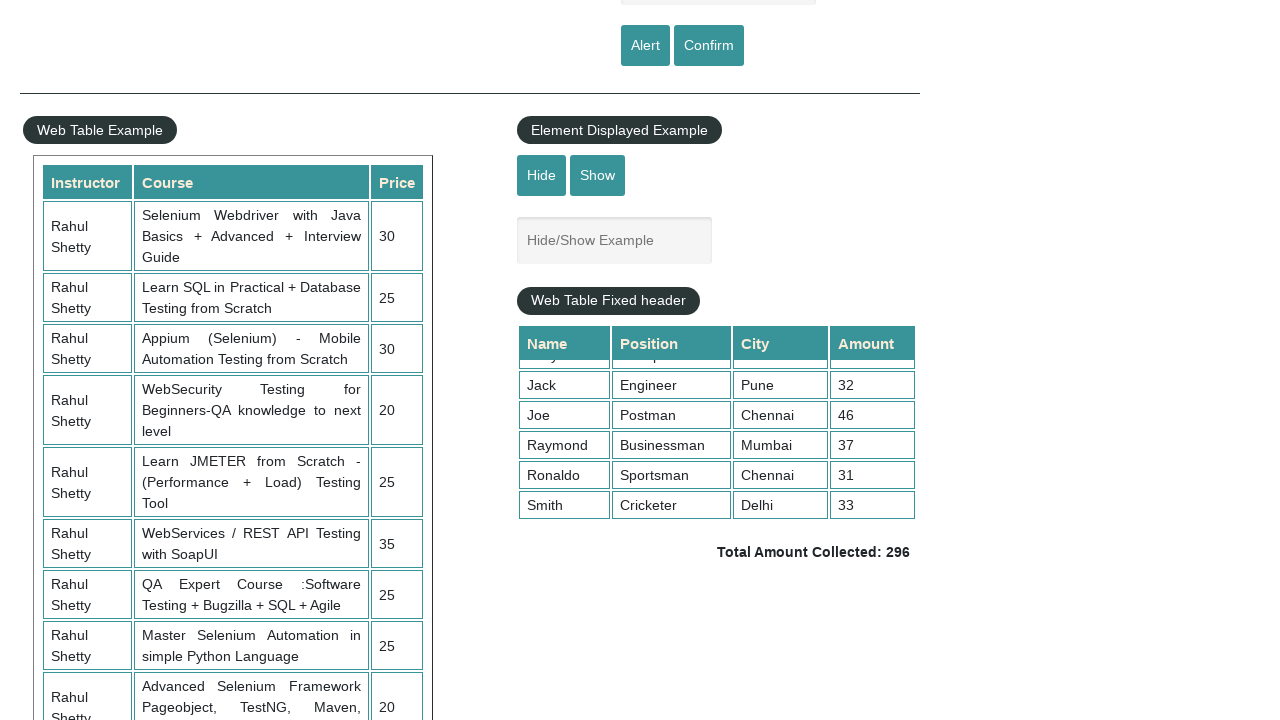

Calculated sum of all table values: 296
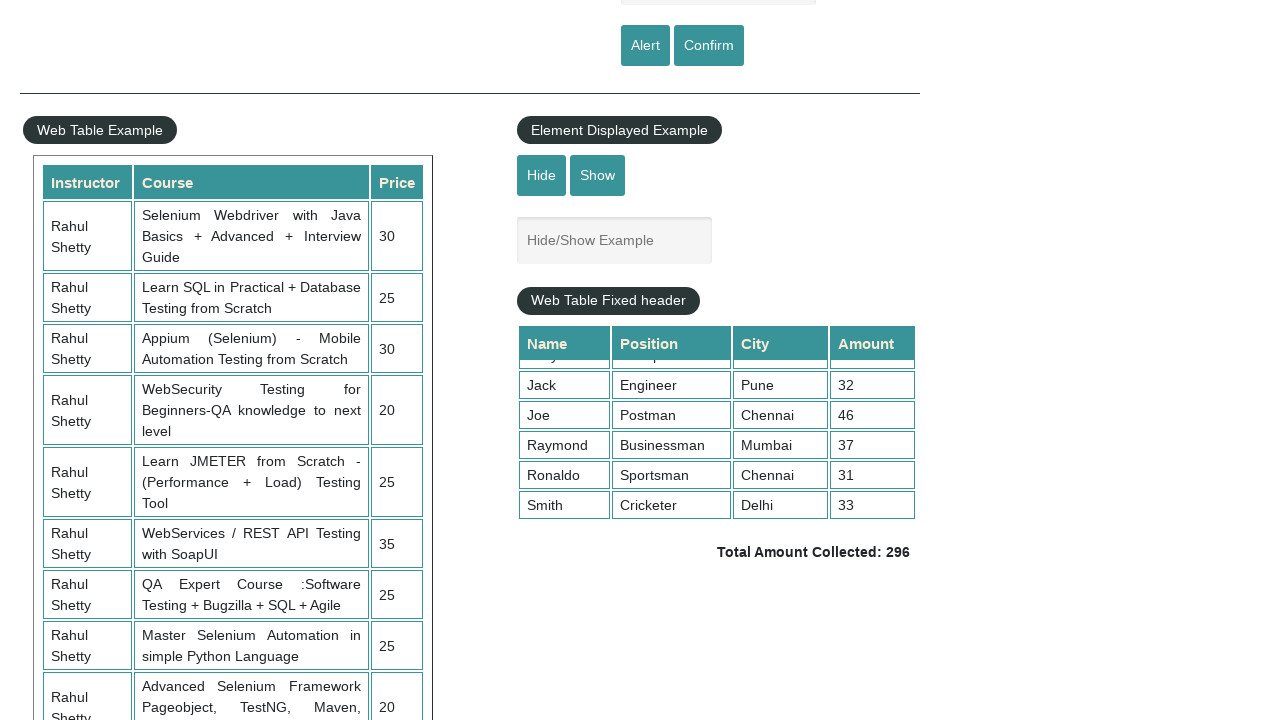

Located the displayed total amount element
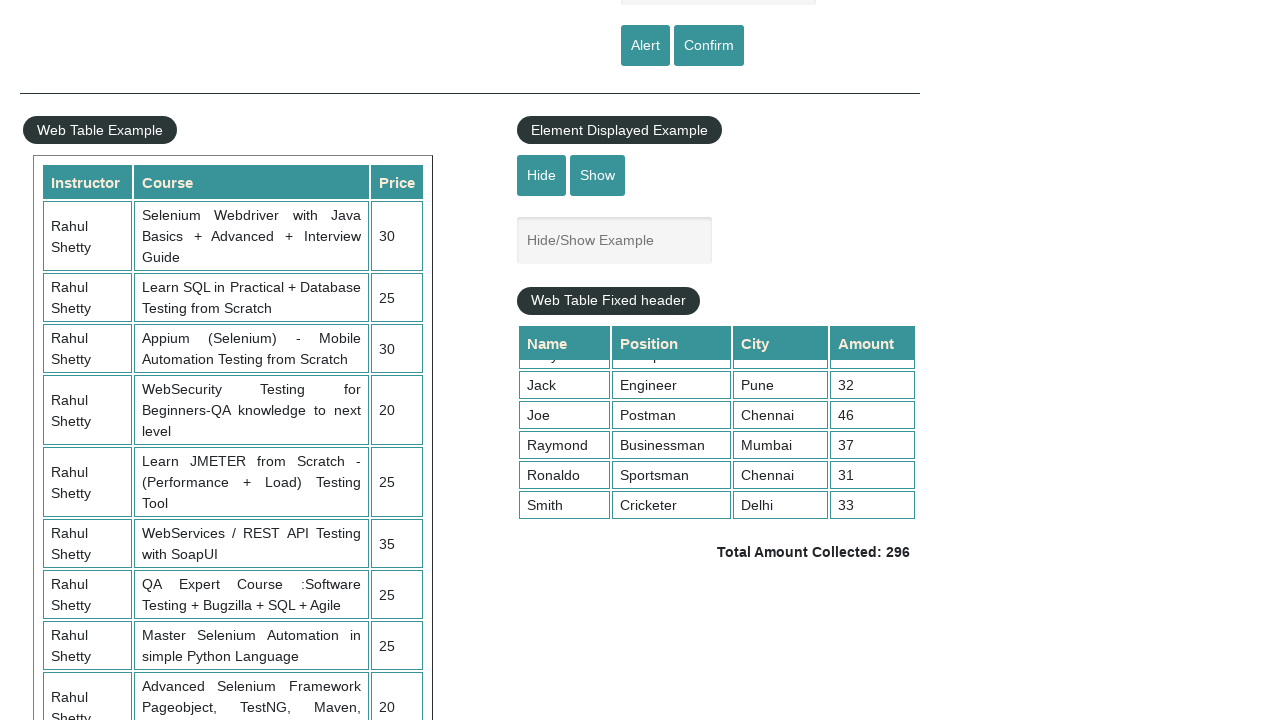

Retrieved total amount text:  Total Amount Collected: 296 
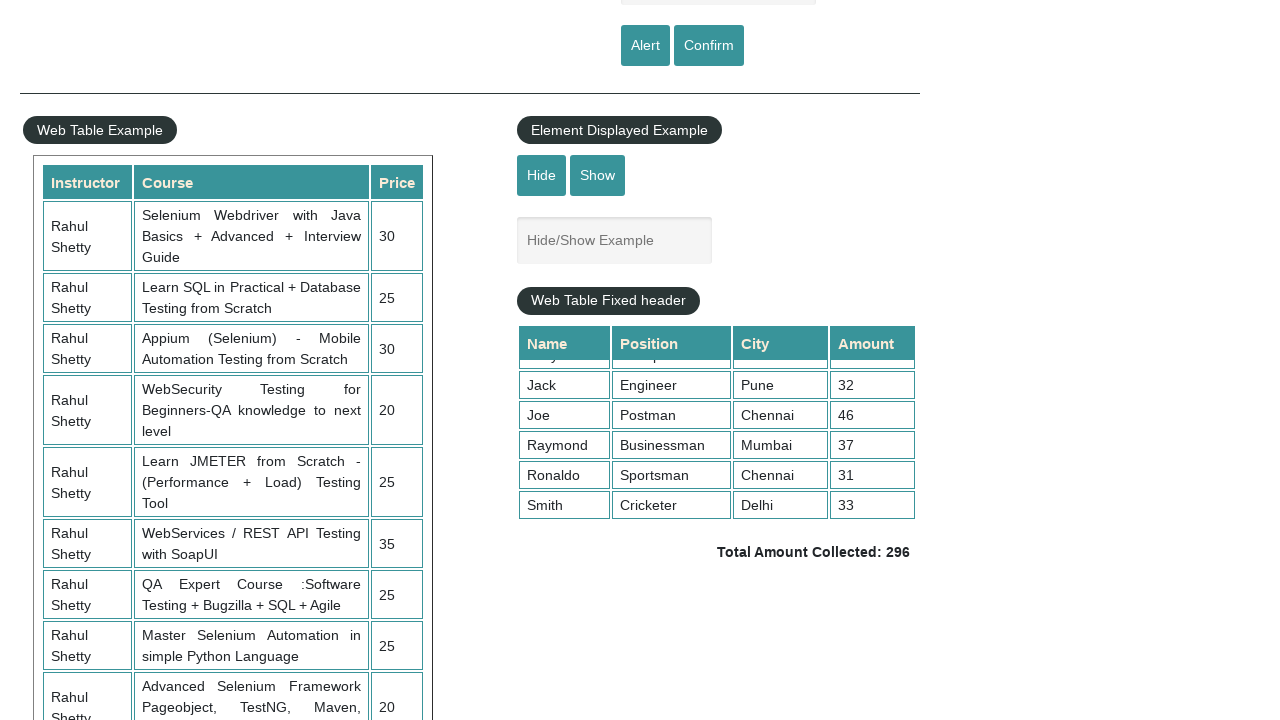

Parsed displayed total value: 296
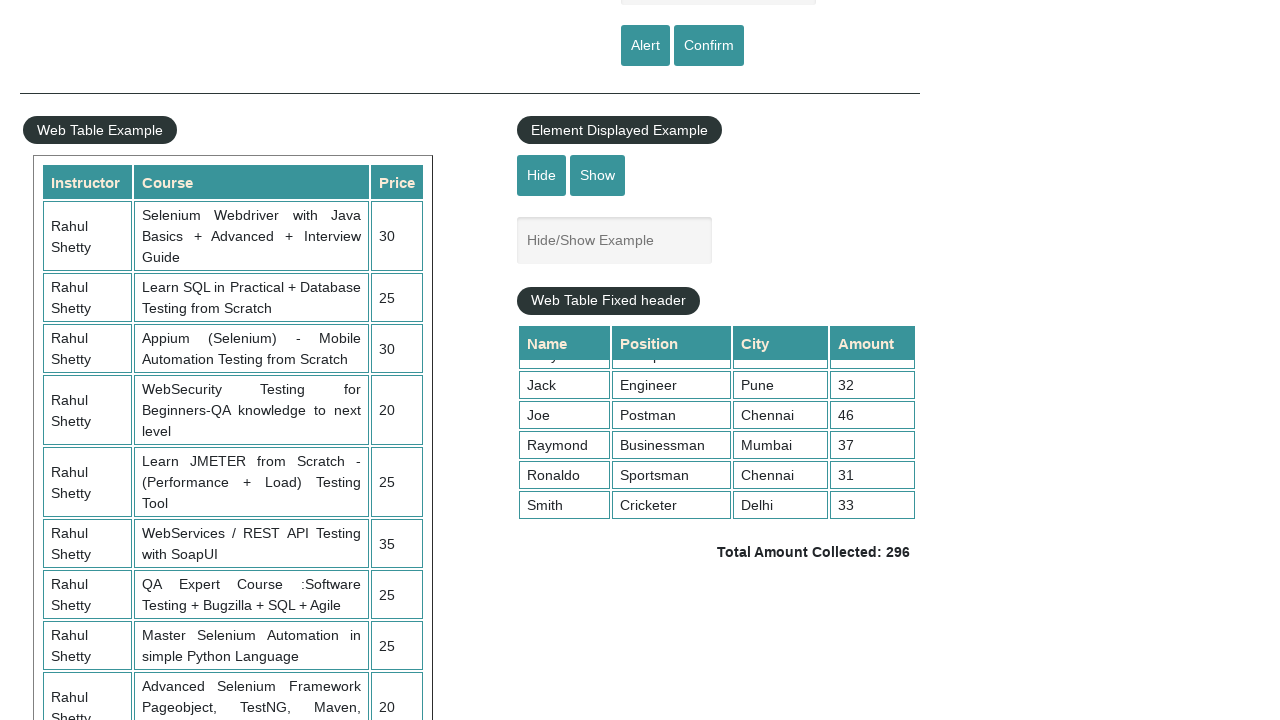

Assertion passed: calculated sum (296) matches displayed total (296)
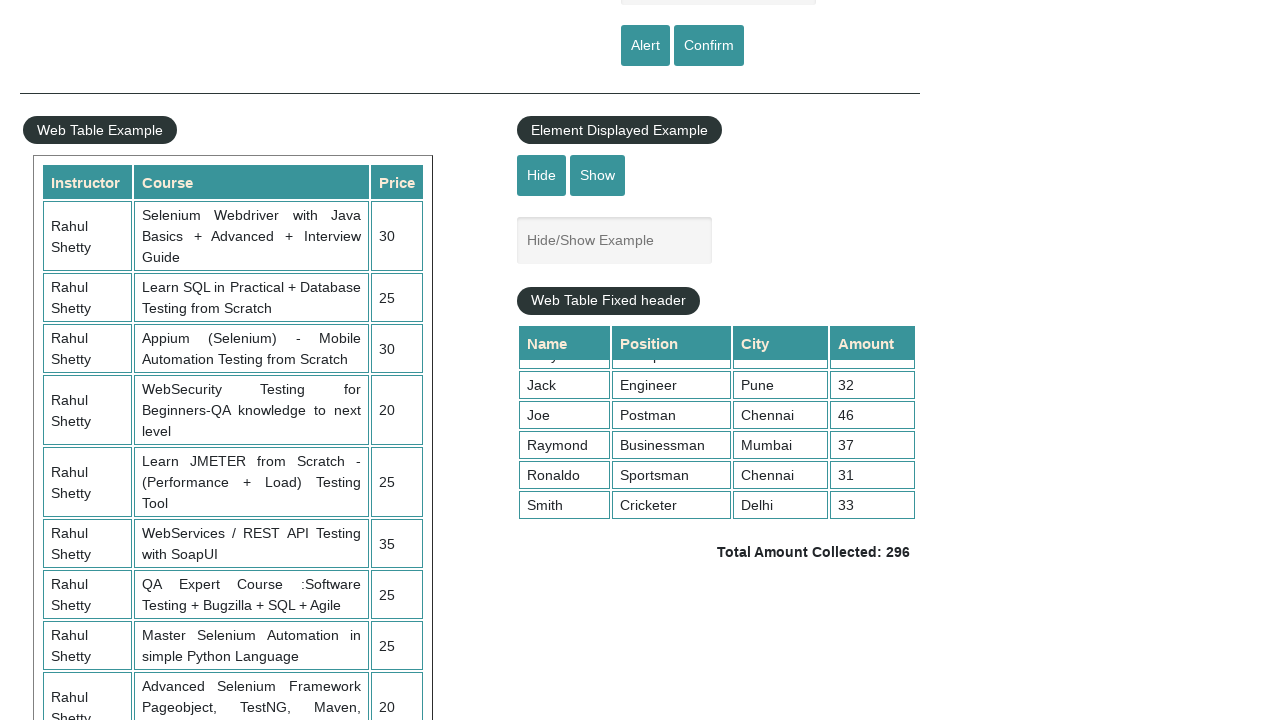

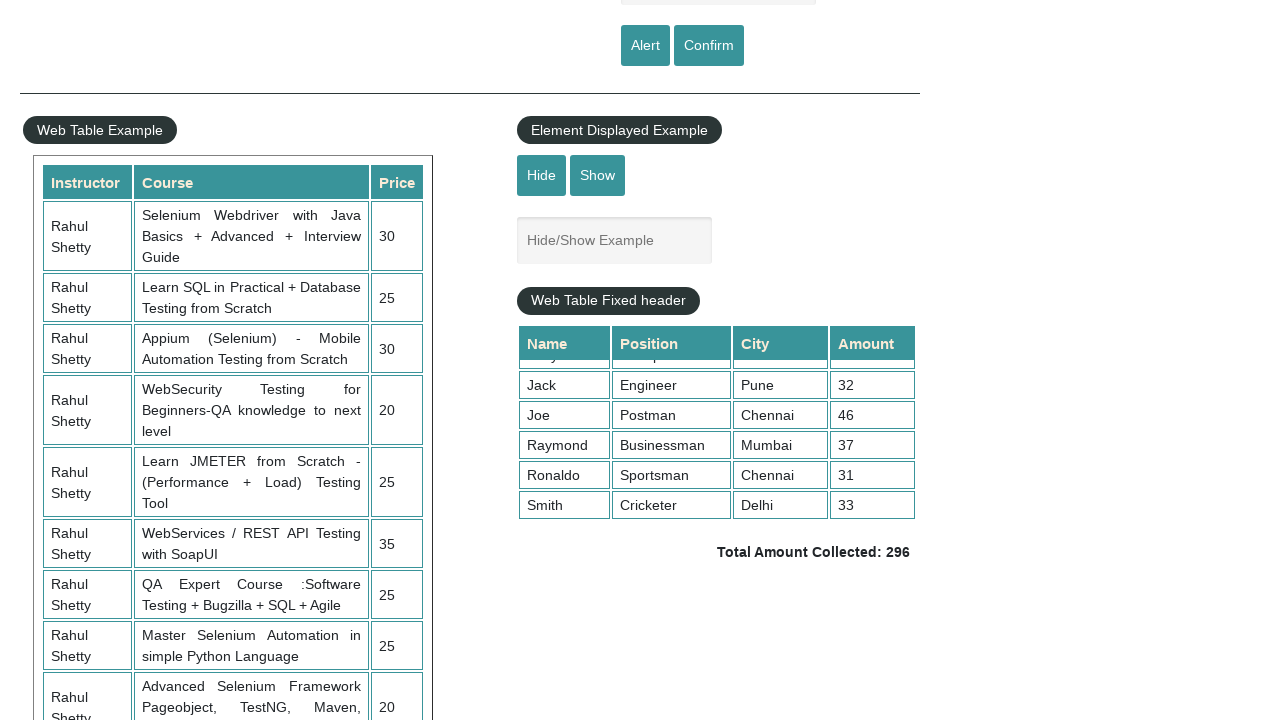